Tests JavaScript prompt alert functionality by triggering a prompt, entering text, and accepting it

Starting URL: https://demoqa.com/alerts

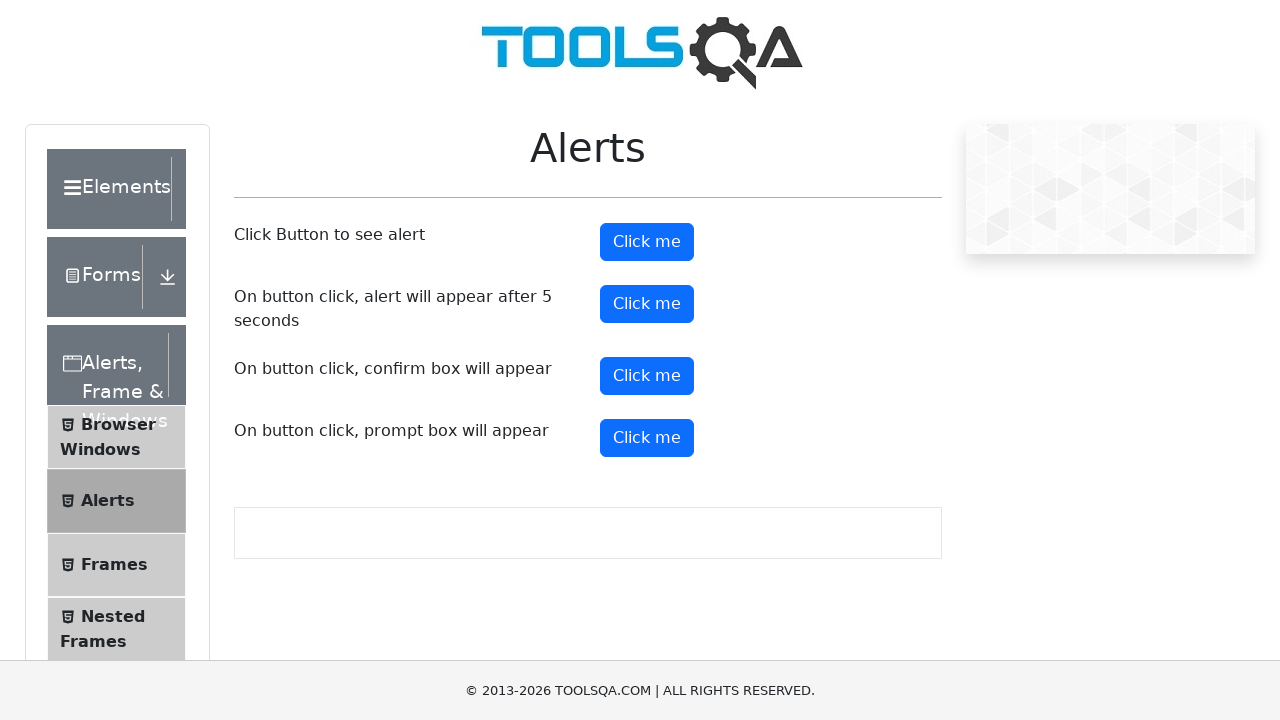

Located prompt button element
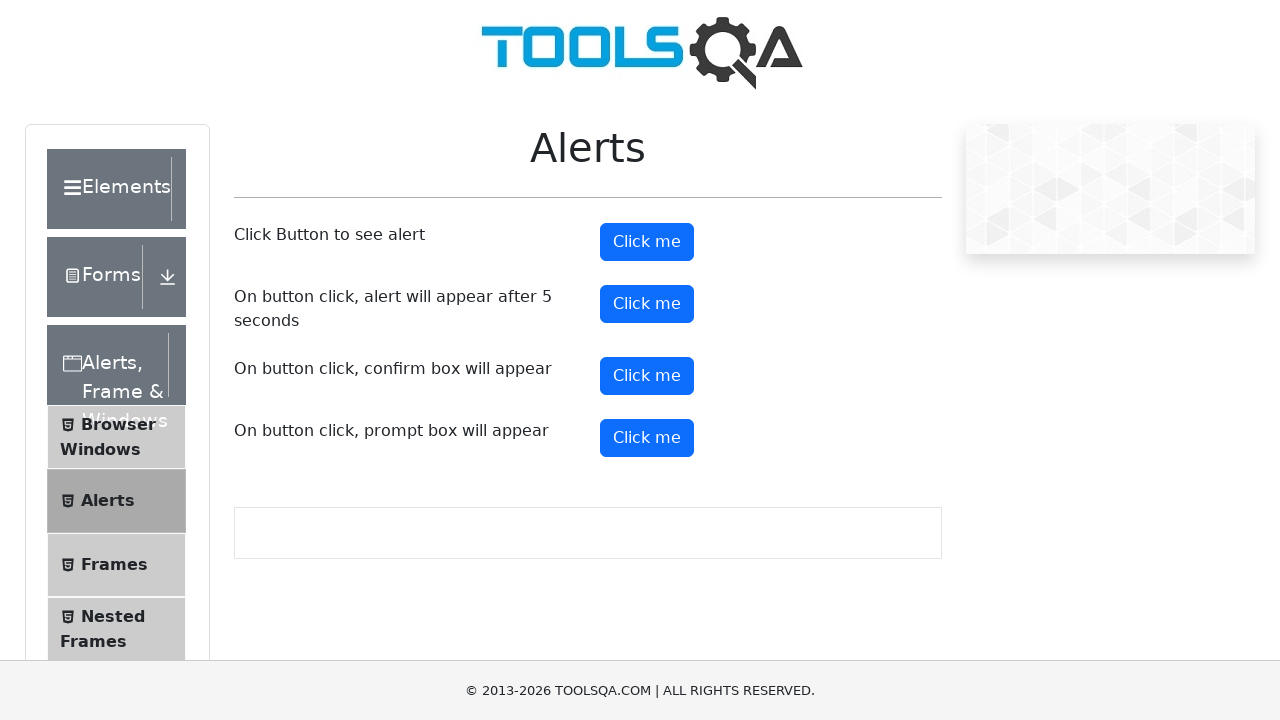

Scrolled prompt button into view
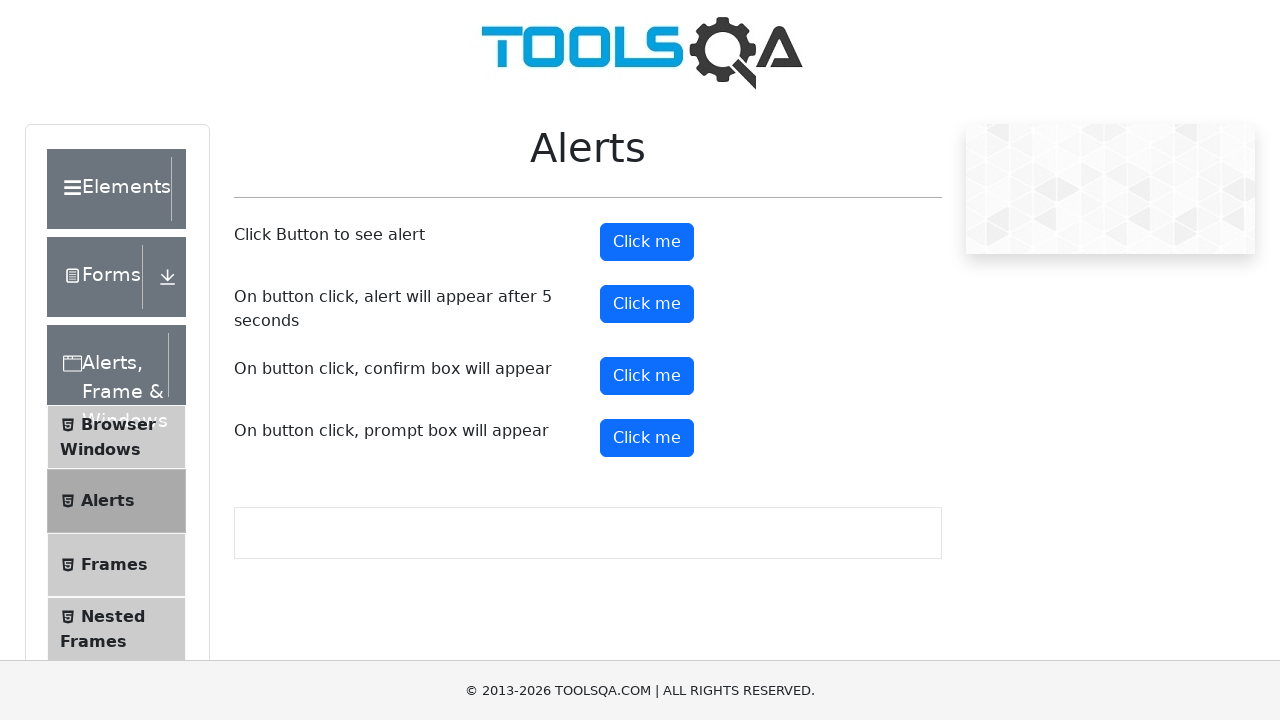

Clicked prompt button at (647, 438) on xpath=//button[@id='promtButton']
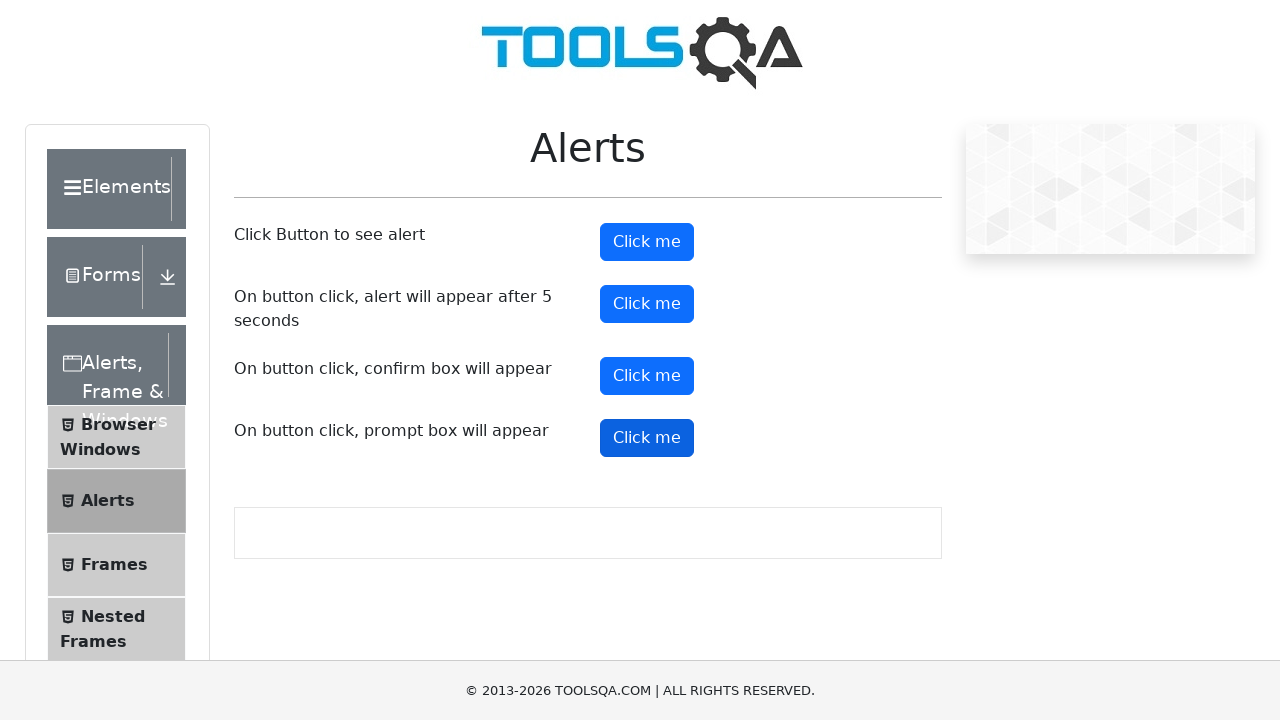

Set up dialog handler to accept prompt with text 'LakshmiLovesMohan'
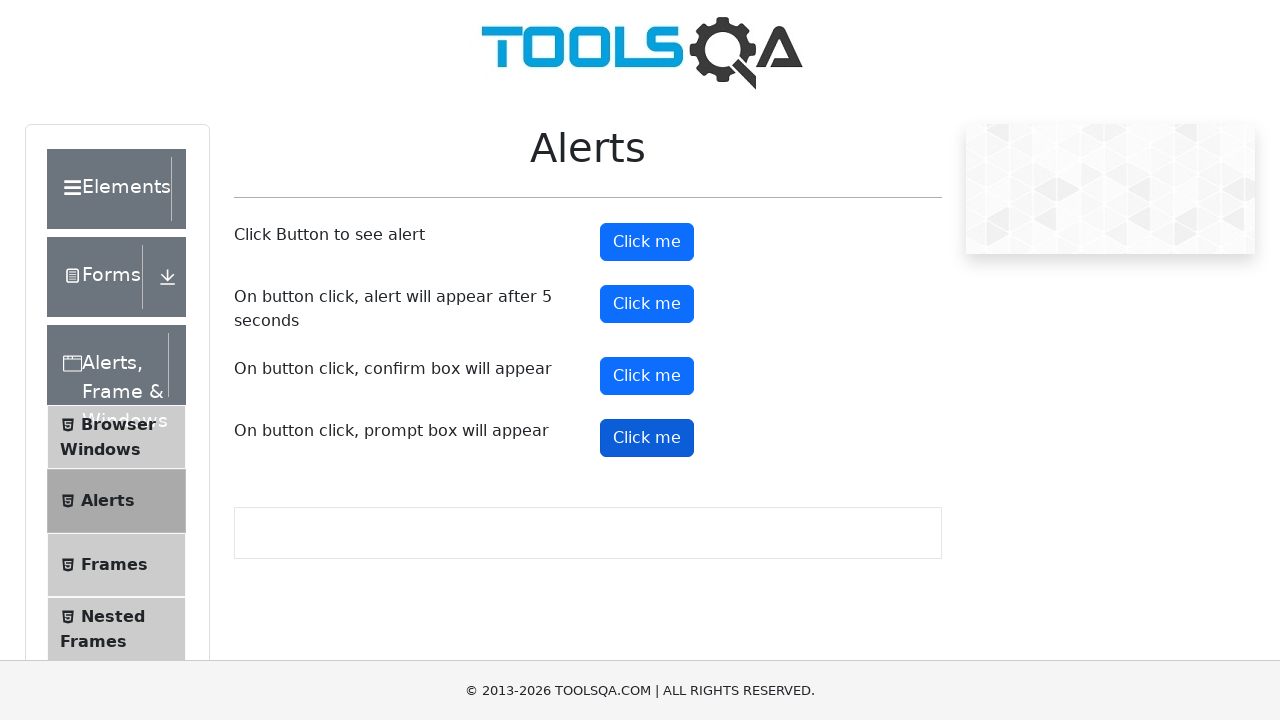

Clicked prompt button again to trigger dialog with handler active at (647, 438) on xpath=//button[@id='promtButton']
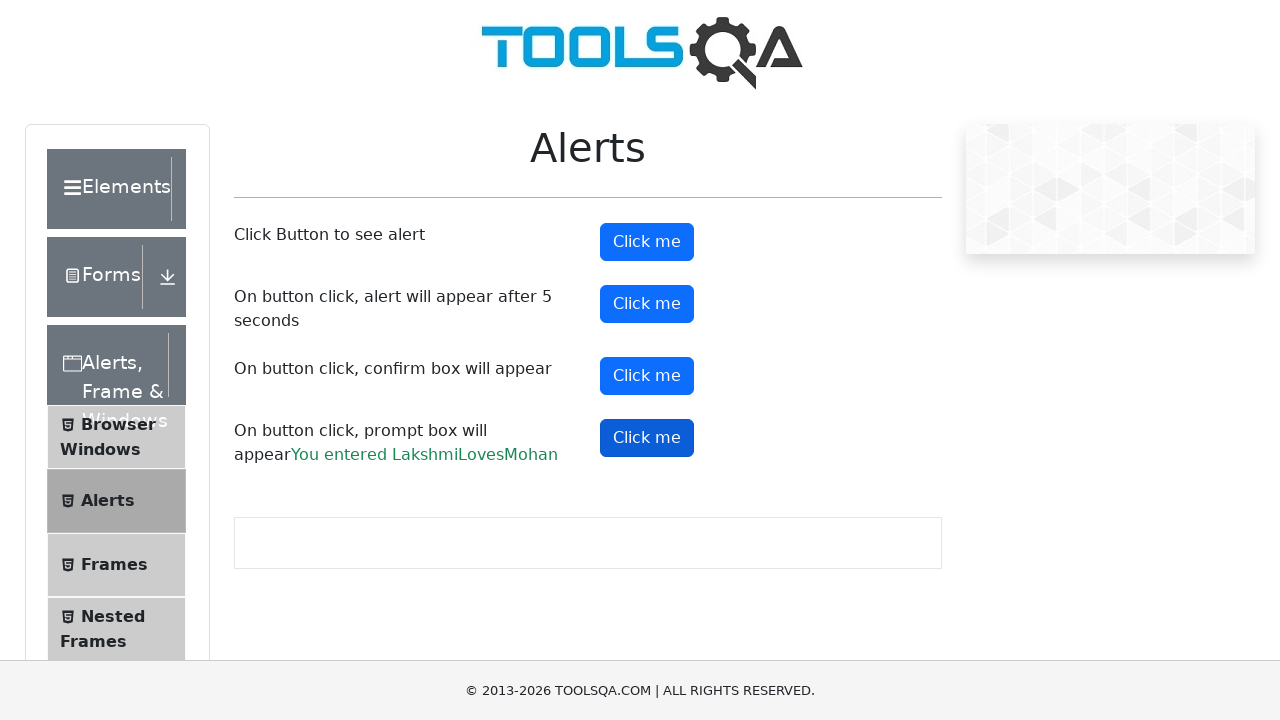

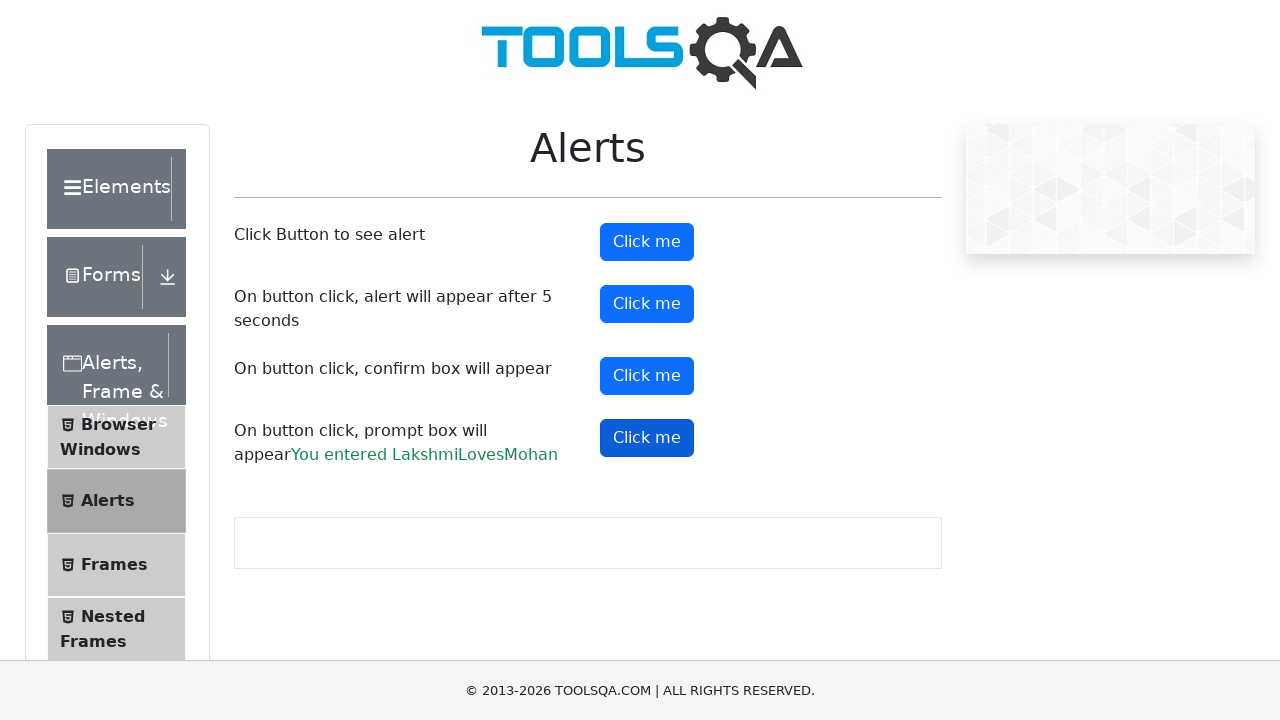